Tests editing a todo item by double-clicking it, modifying the text, and pressing Enter

Starting URL: https://demo.playwright.dev/todomvc

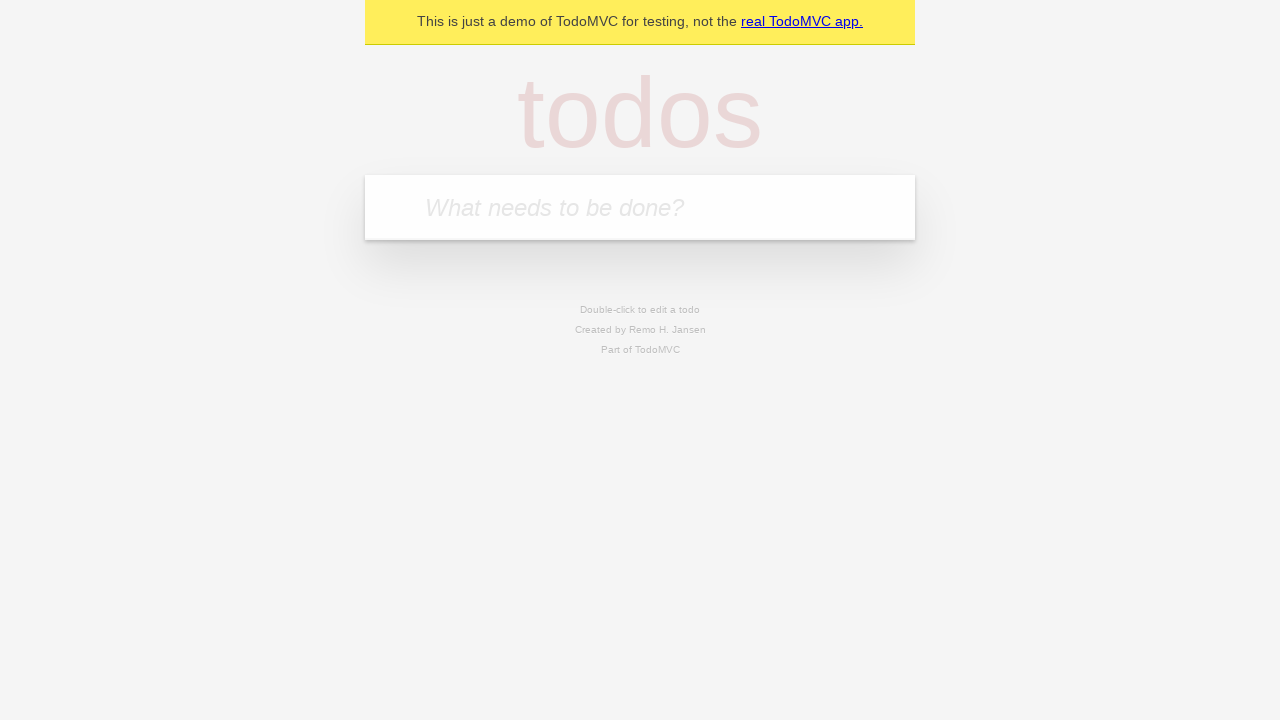

Filled new todo input with 'buy some cheese' on internal:attr=[placeholder="What needs to be done?"i]
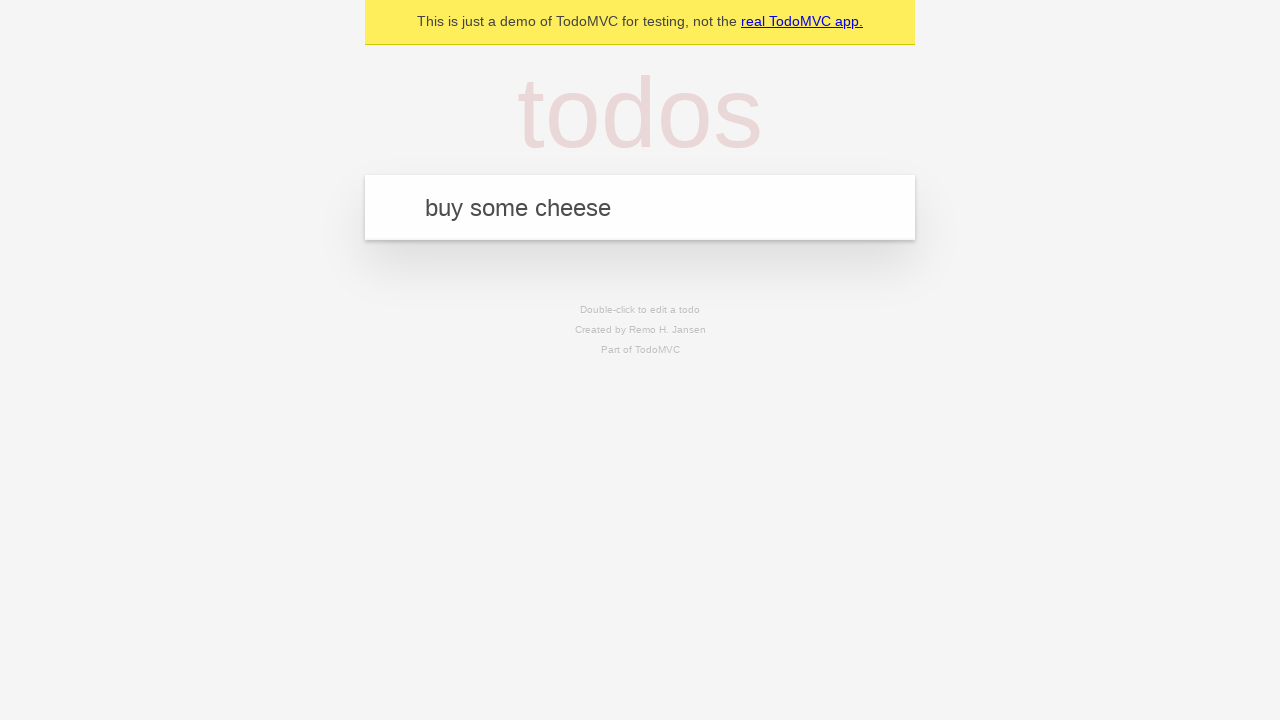

Pressed Enter to create first todo on internal:attr=[placeholder="What needs to be done?"i]
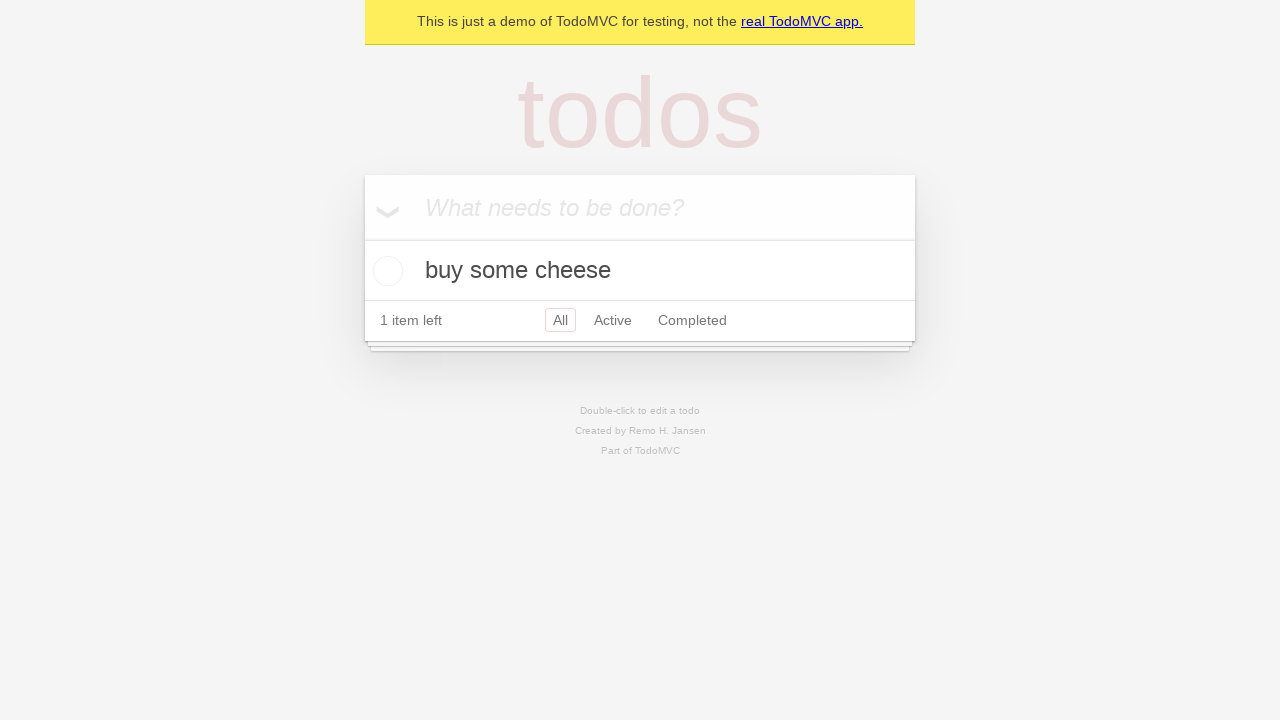

Filled new todo input with 'feed the cat' on internal:attr=[placeholder="What needs to be done?"i]
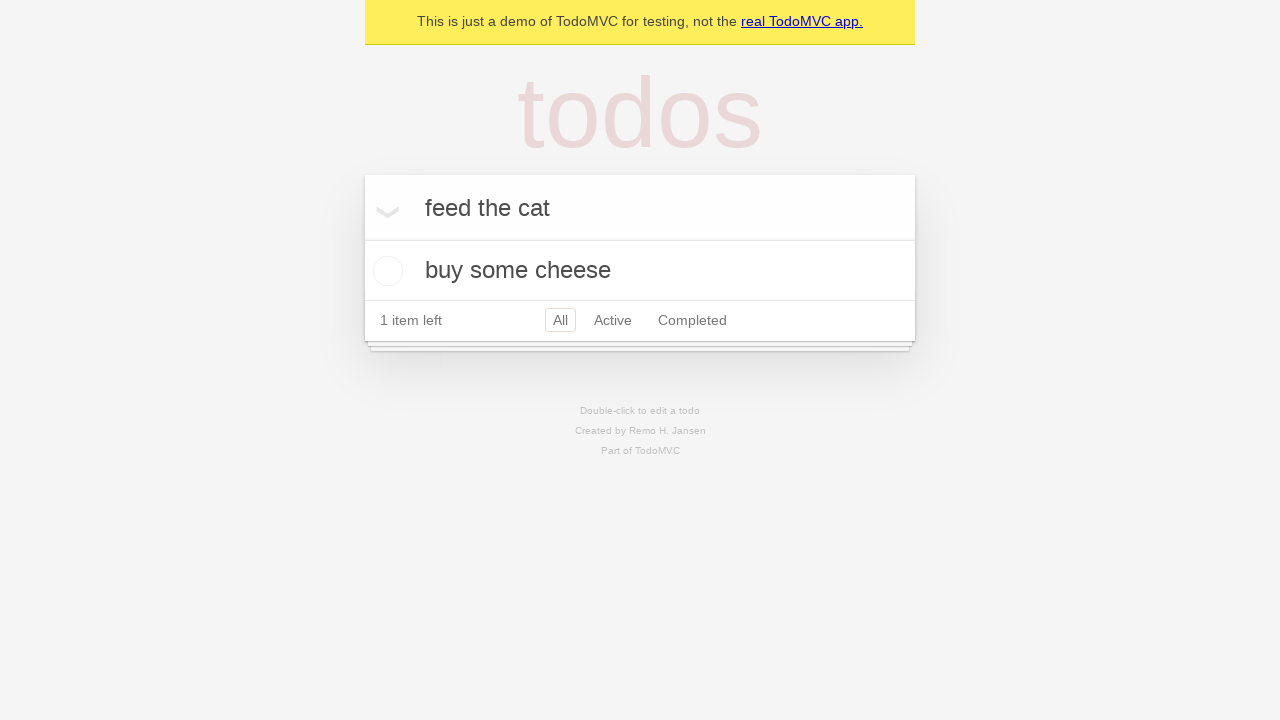

Pressed Enter to create second todo on internal:attr=[placeholder="What needs to be done?"i]
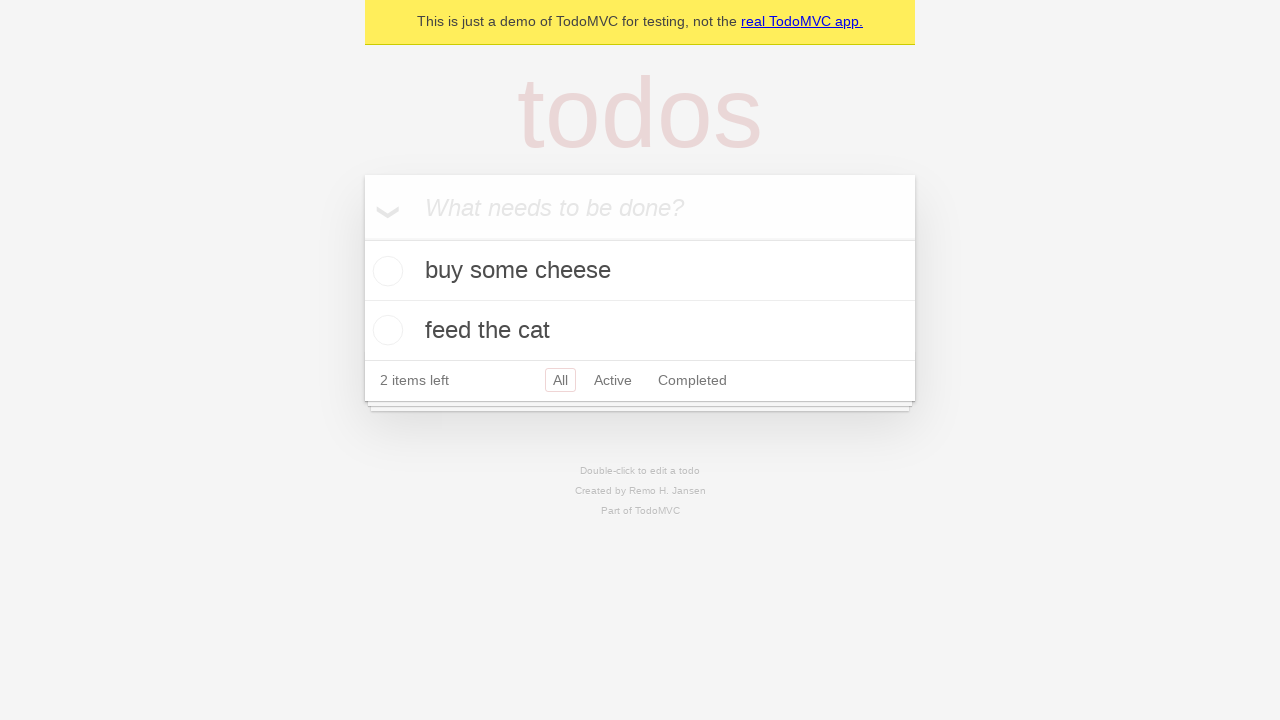

Filled new todo input with 'book a doctors appointment' on internal:attr=[placeholder="What needs to be done?"i]
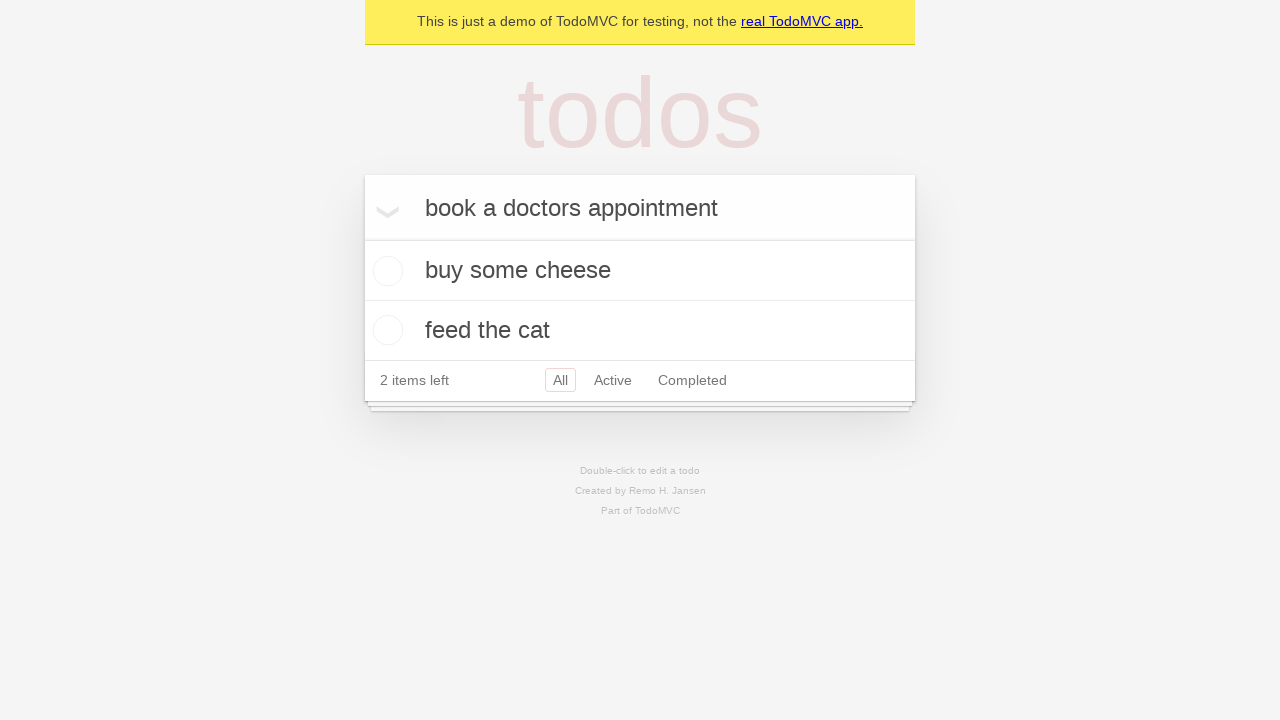

Pressed Enter to create third todo on internal:attr=[placeholder="What needs to be done?"i]
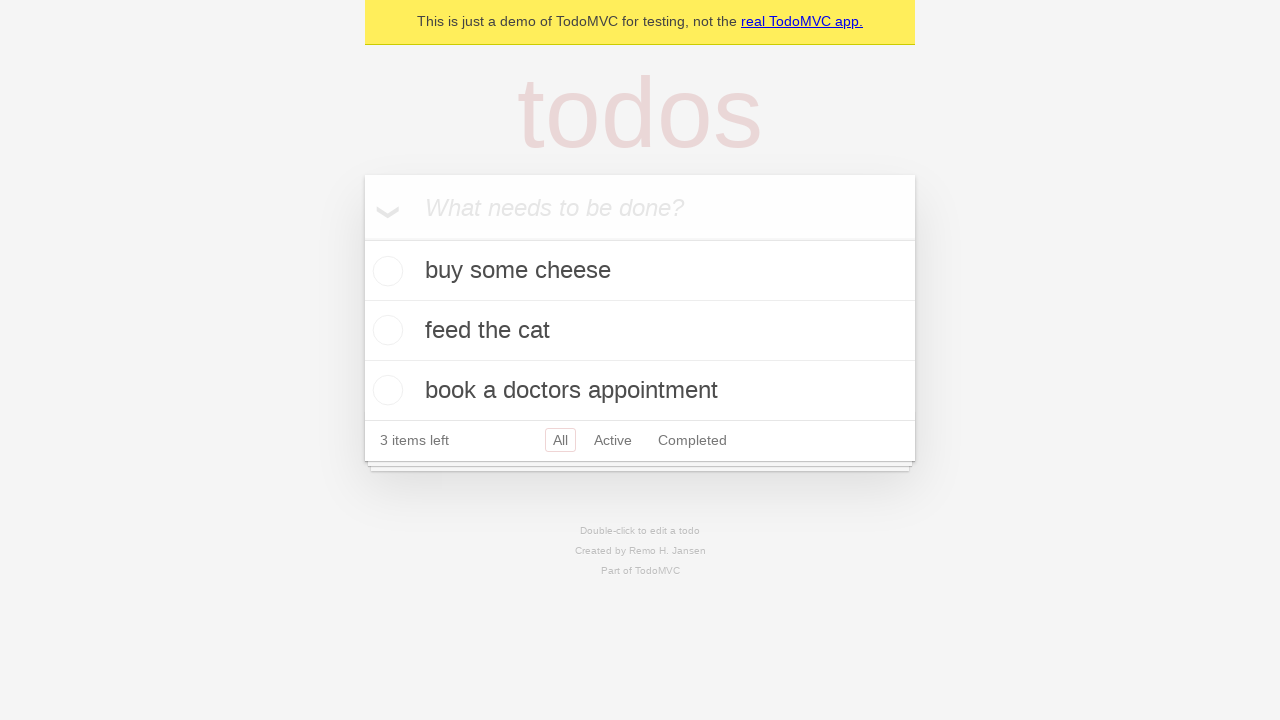

Double-clicked second todo item to enter edit mode at (640, 331) on internal:testid=[data-testid="todo-item"s] >> nth=1
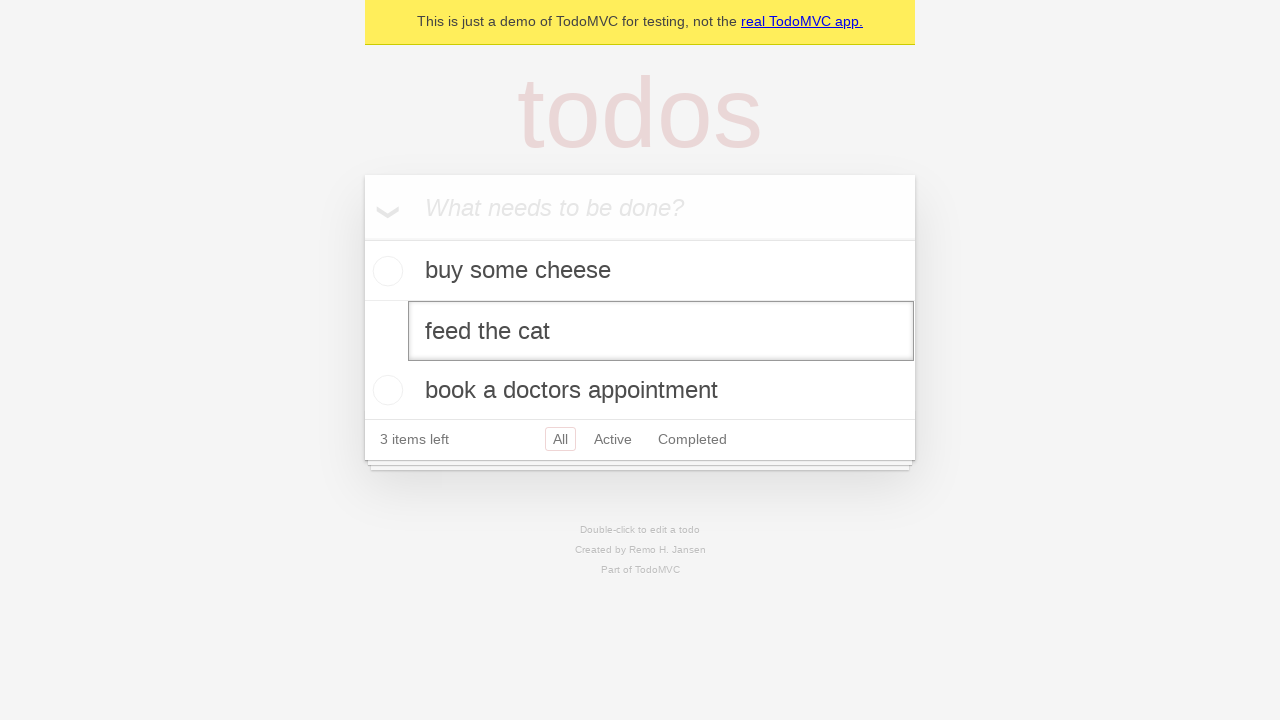

Filled edit textbox with 'buy some sausages' on internal:testid=[data-testid="todo-item"s] >> nth=1 >> internal:role=textbox[nam
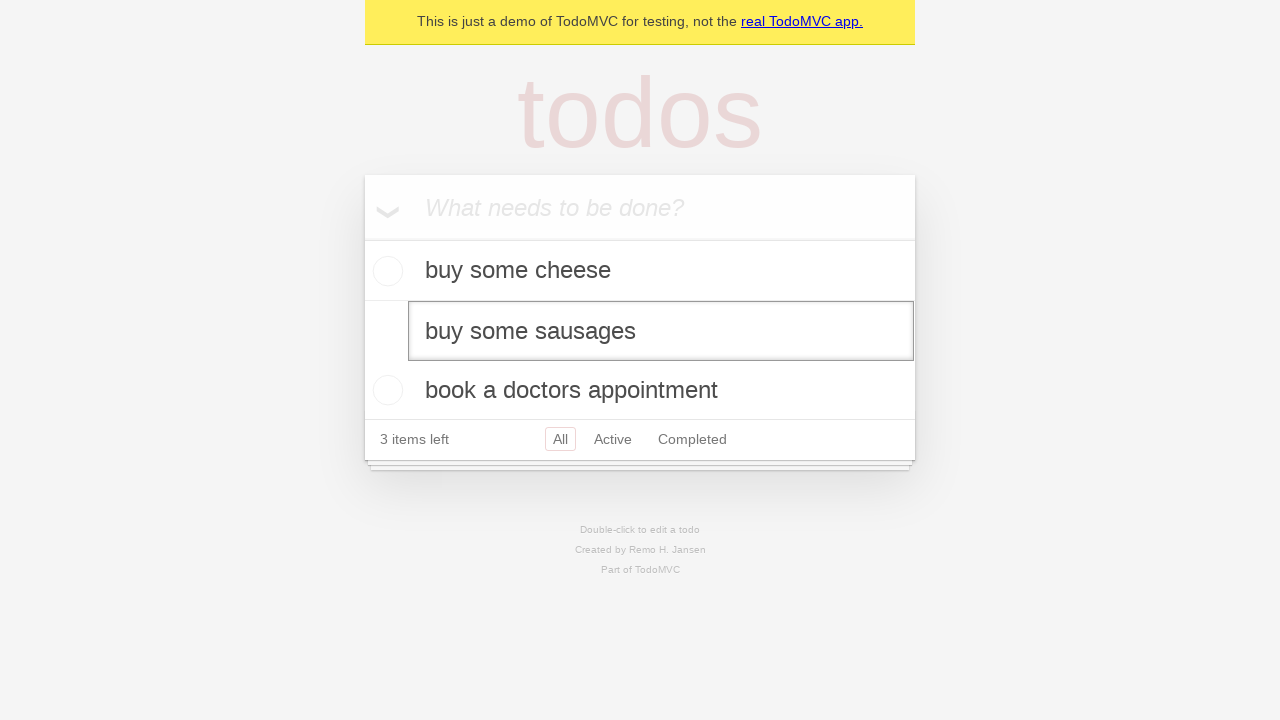

Pressed Enter to save edited todo item on internal:testid=[data-testid="todo-item"s] >> nth=1 >> internal:role=textbox[nam
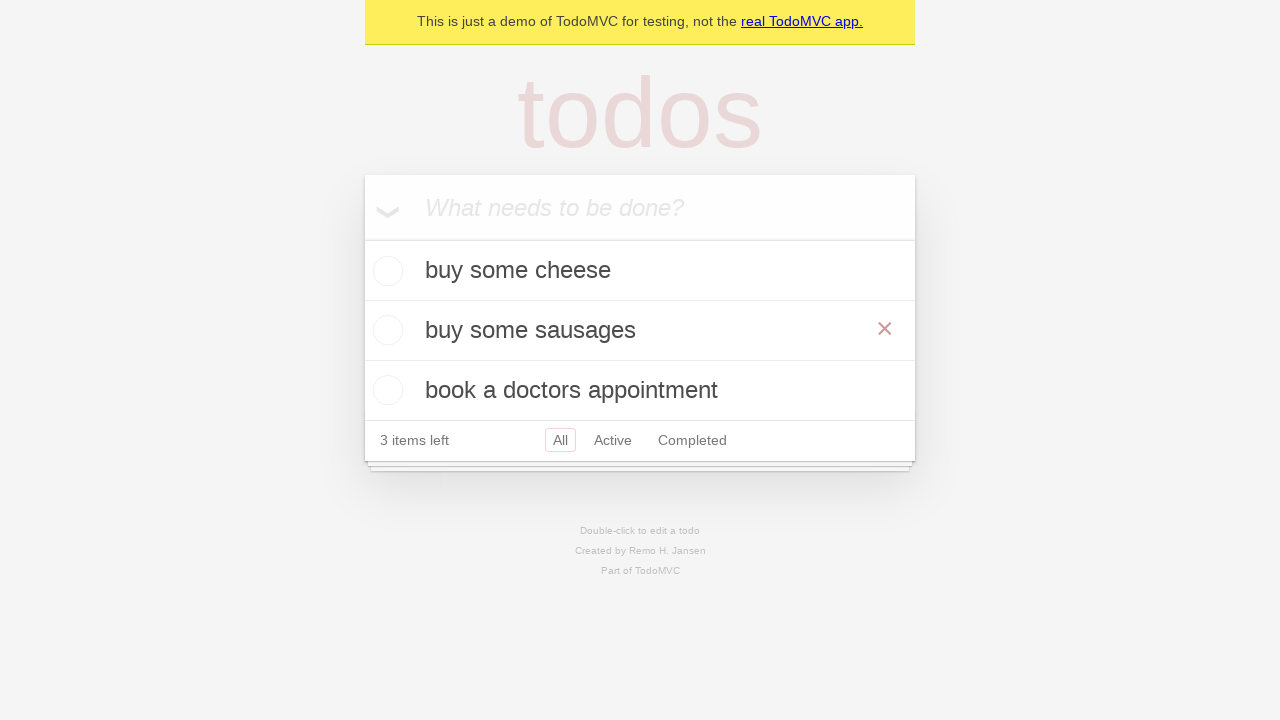

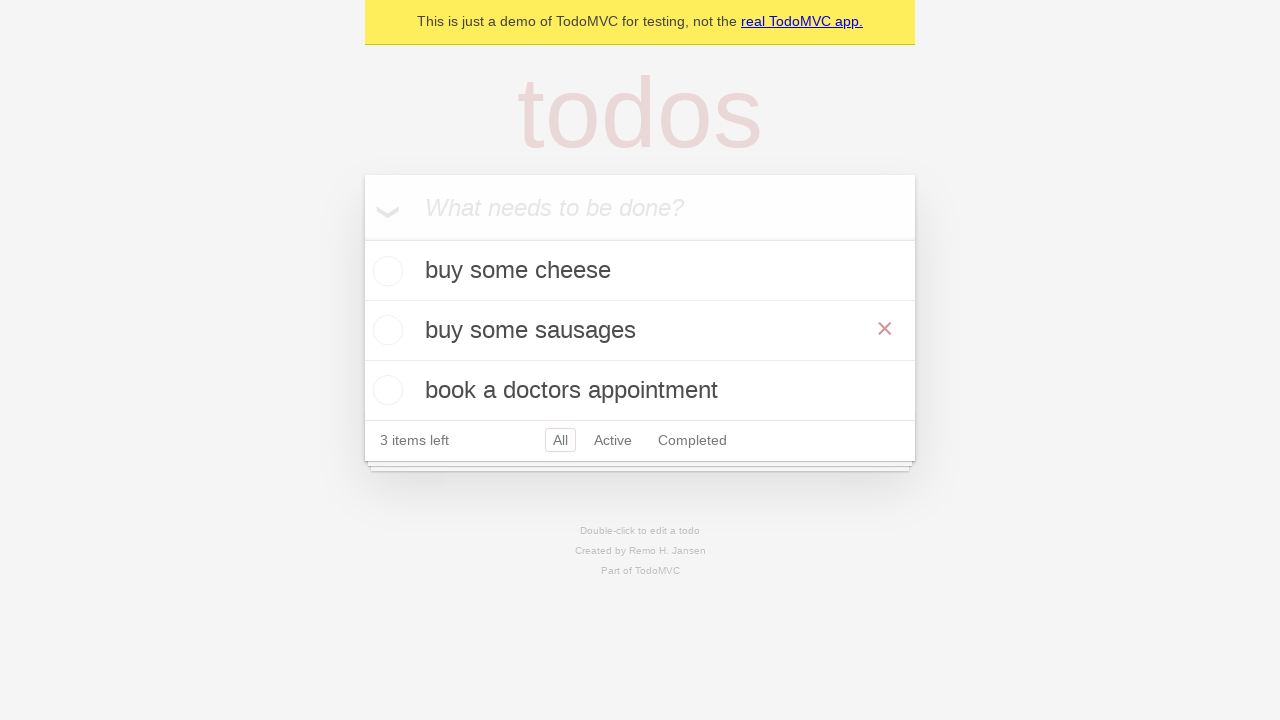